Tests keyboard input by sending an arrow key to the input field and verifying the result text

Starting URL: https://the-internet.herokuapp.com/key_presses

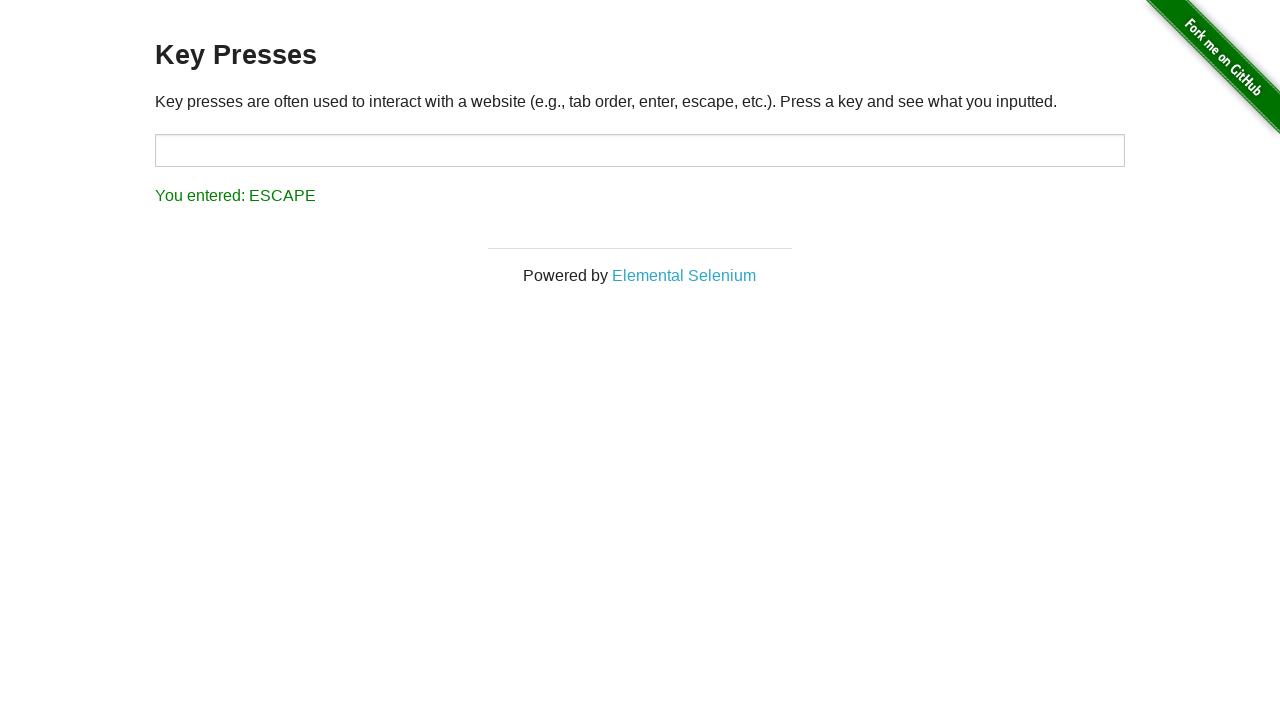

Clicked on the target input field at (640, 150) on #target
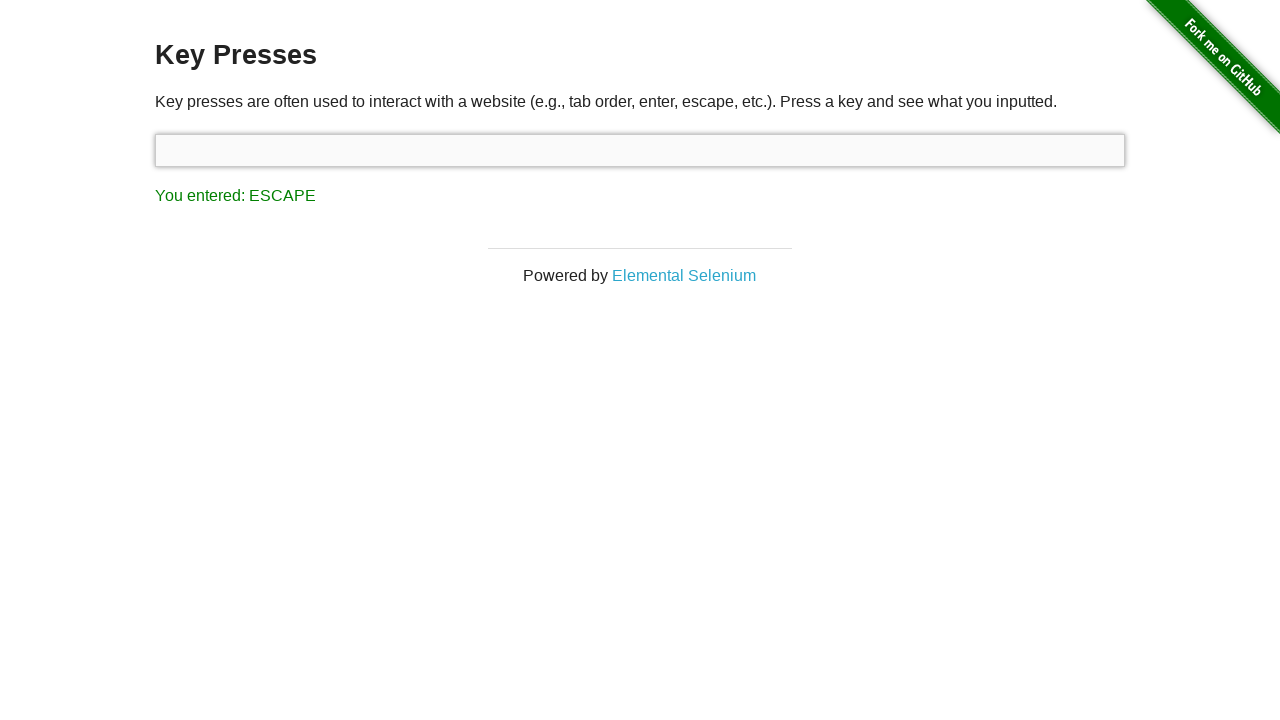

Pressed ArrowRight key
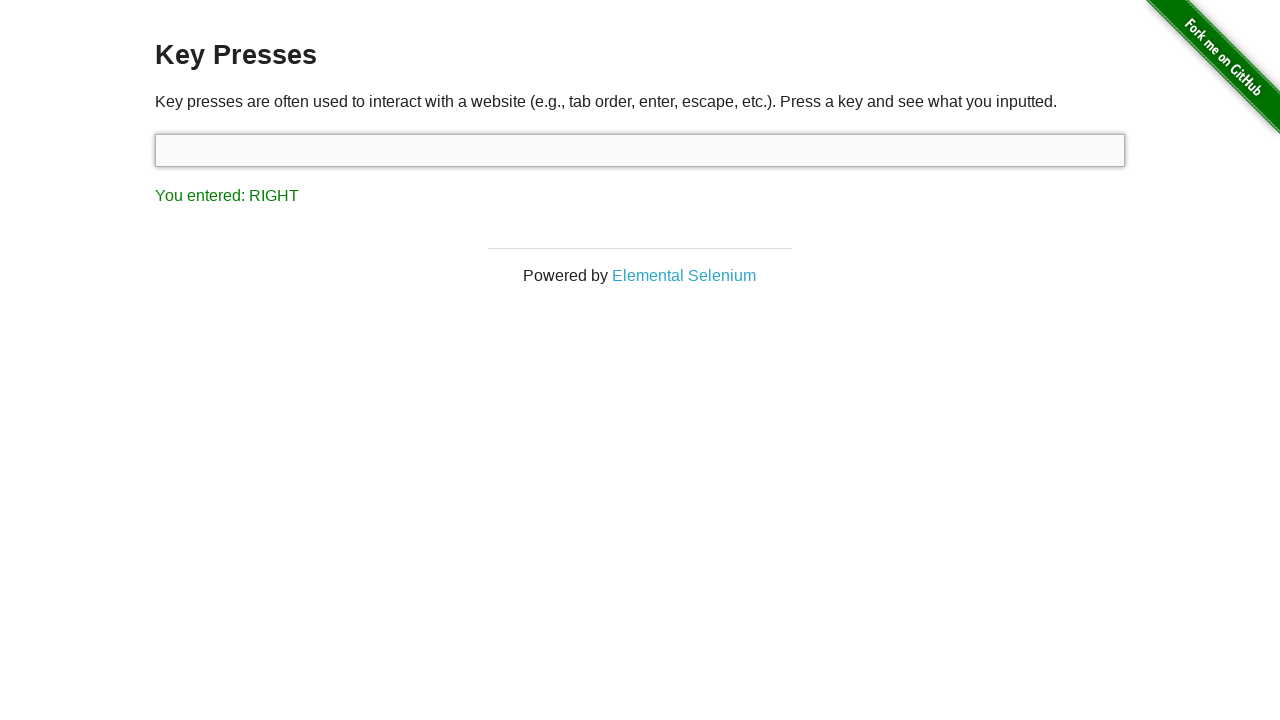

Retrieved result text from #result element
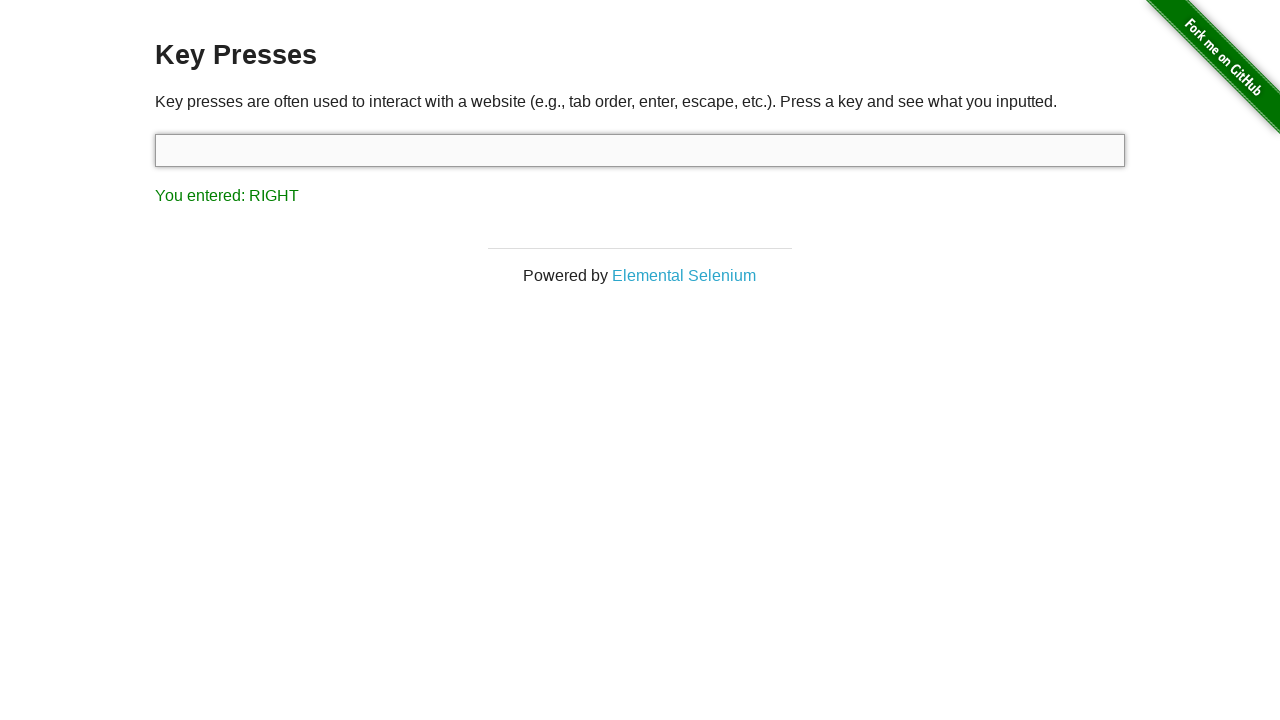

Verified that result text matches 'You entered: RIGHT'
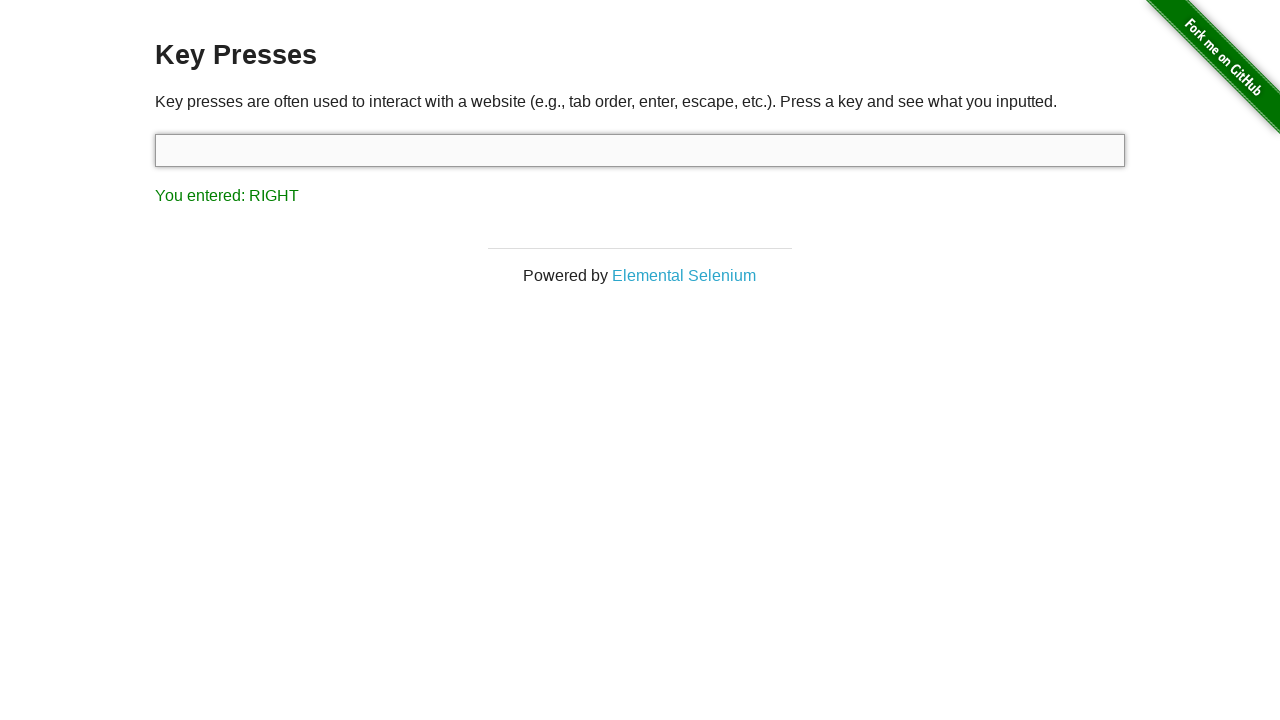

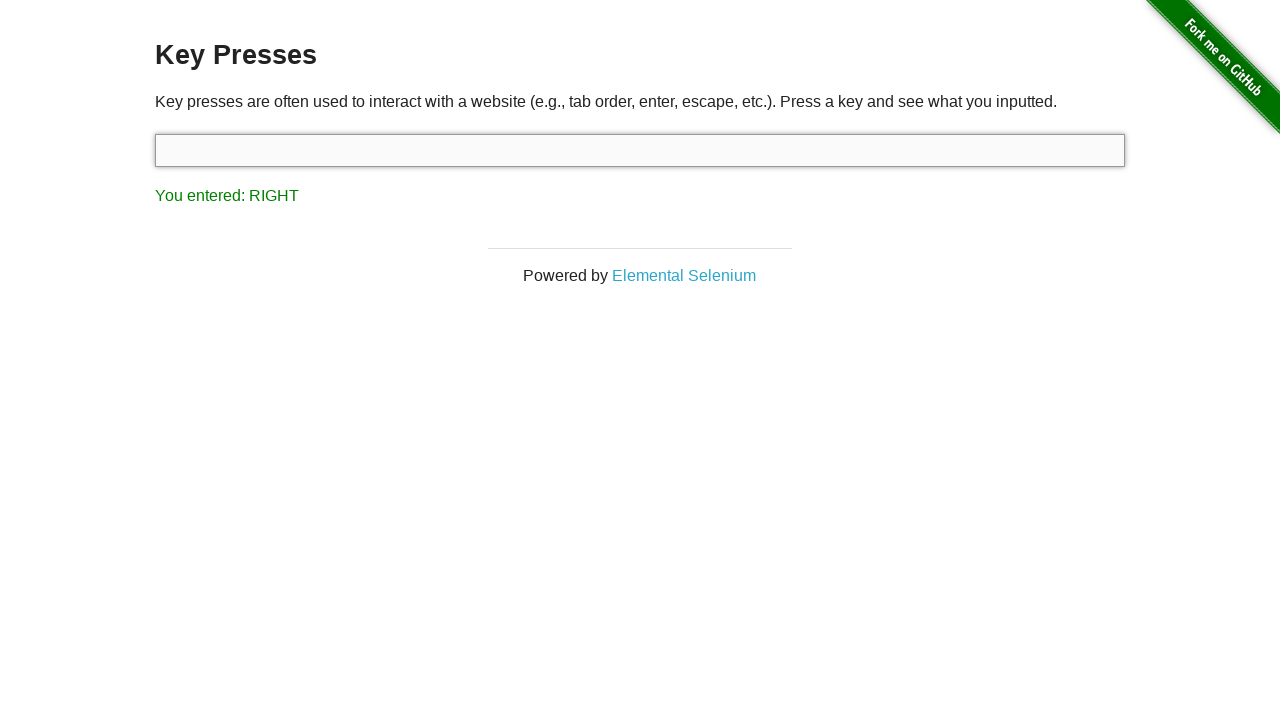